Navigates to W3Schools custom checkbox tutorial page and clicks on a checkbox element using JavaScript execution

Starting URL: https://www.w3schools.com/howto/howto_css_custom_checkbox.asp

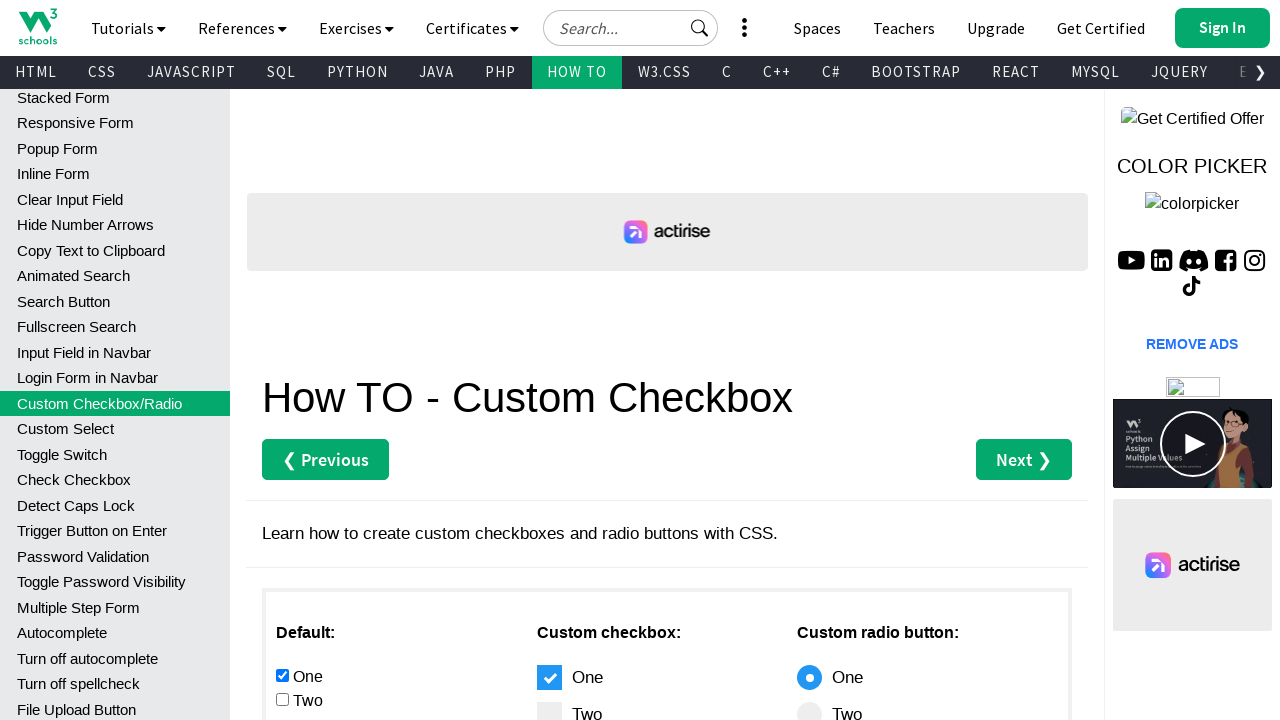

Waited for custom checkbox element to be visible
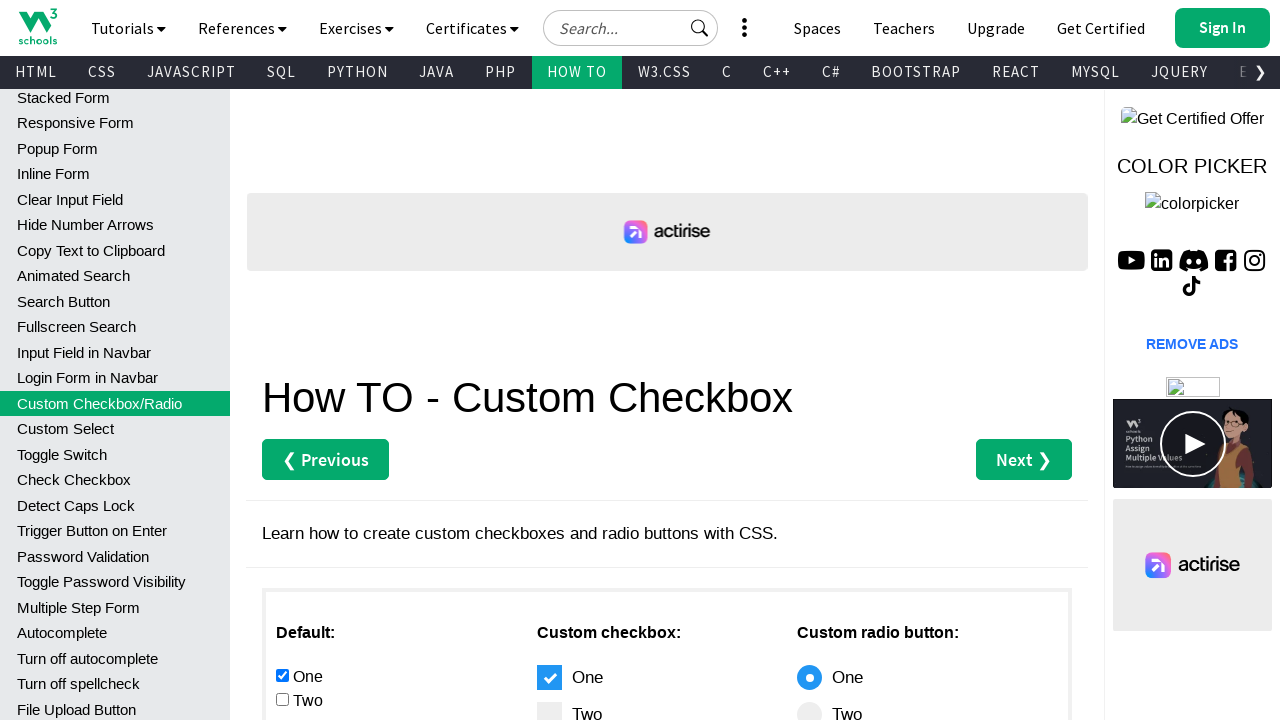

Scrolled checkbox element into view
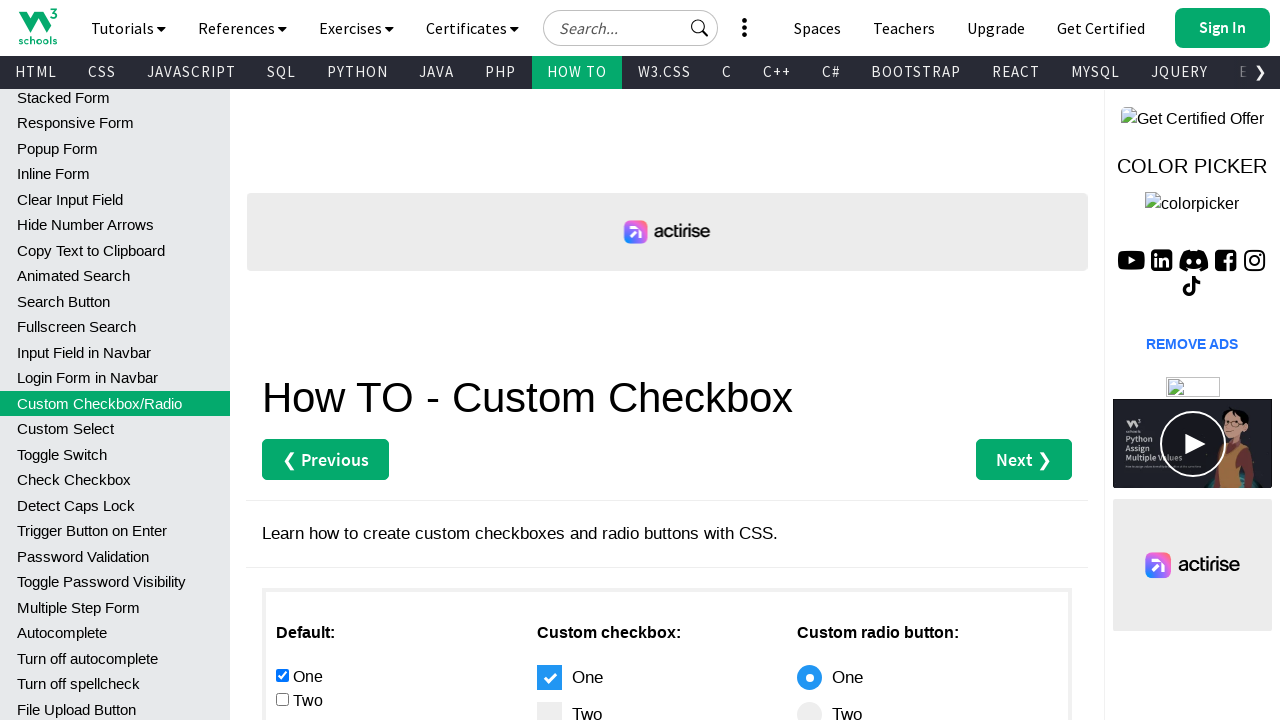

Clicked custom checkbox using JavaScript execution
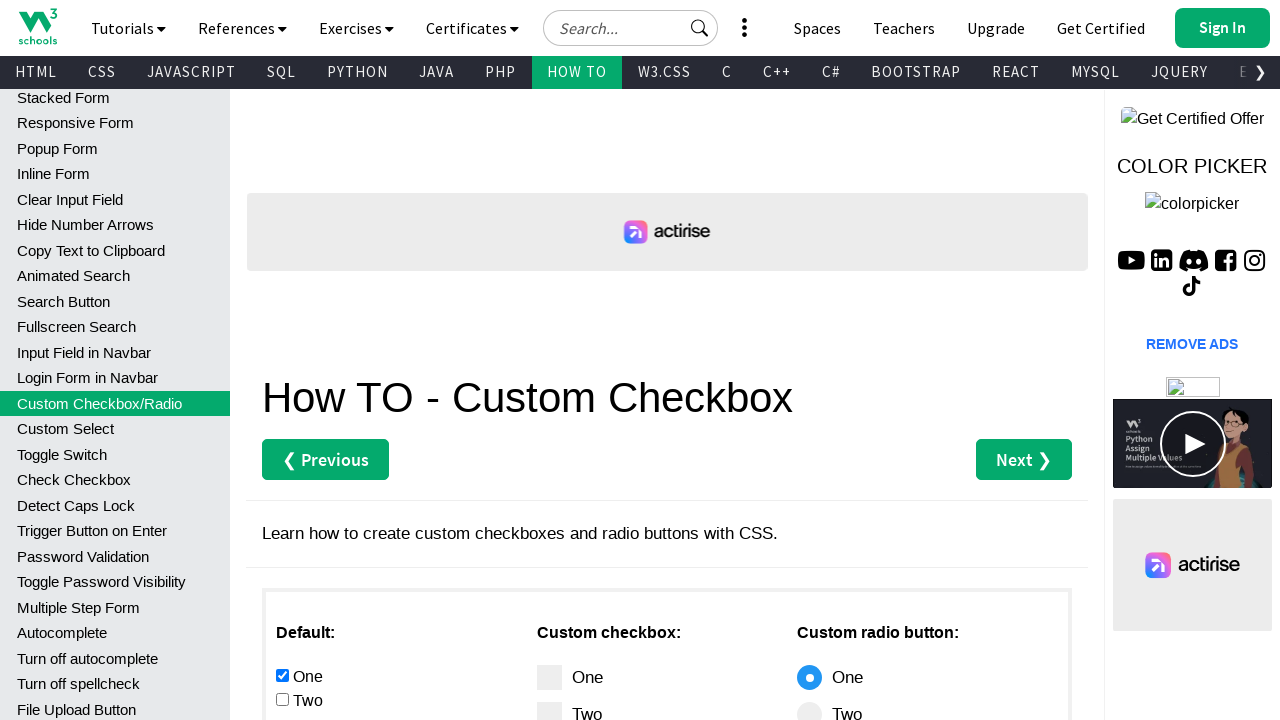

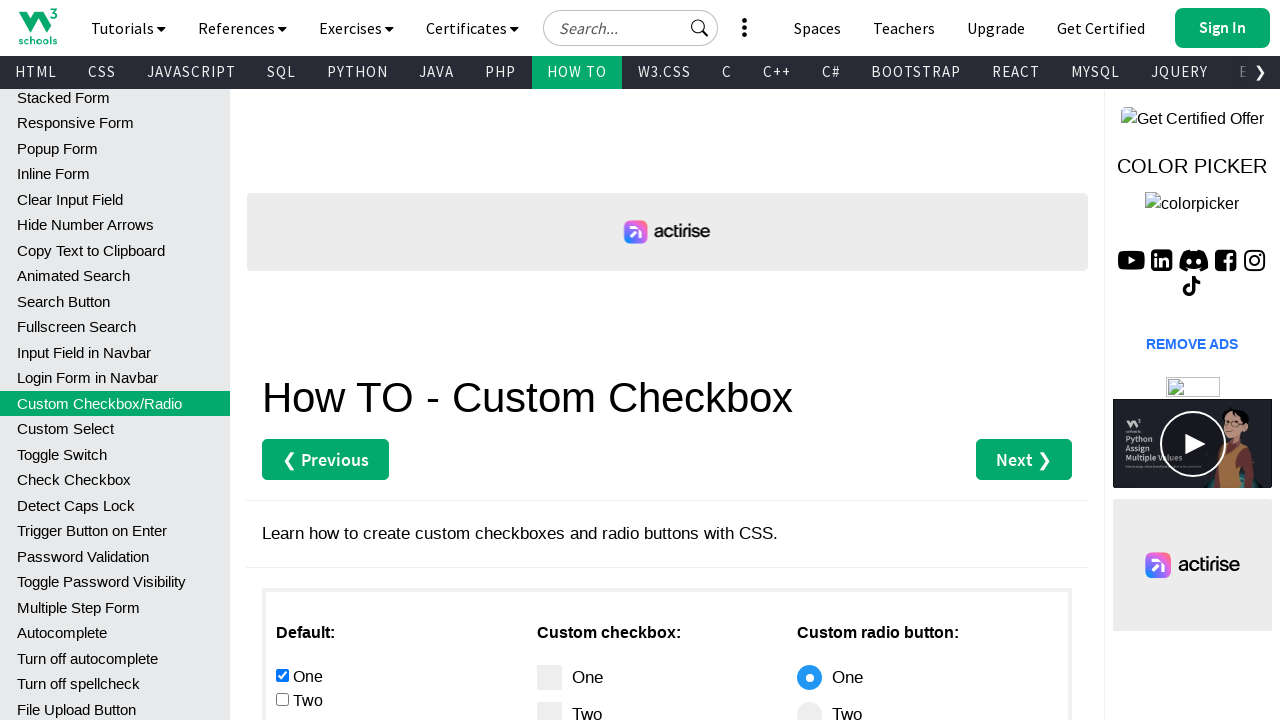